Navigates through multiple pages of Hacker News newest articles by clicking the "More" link repeatedly, collecting article timestamps to verify they are sorted in descending order (newest first).

Starting URL: https://news.ycombinator.com/newest

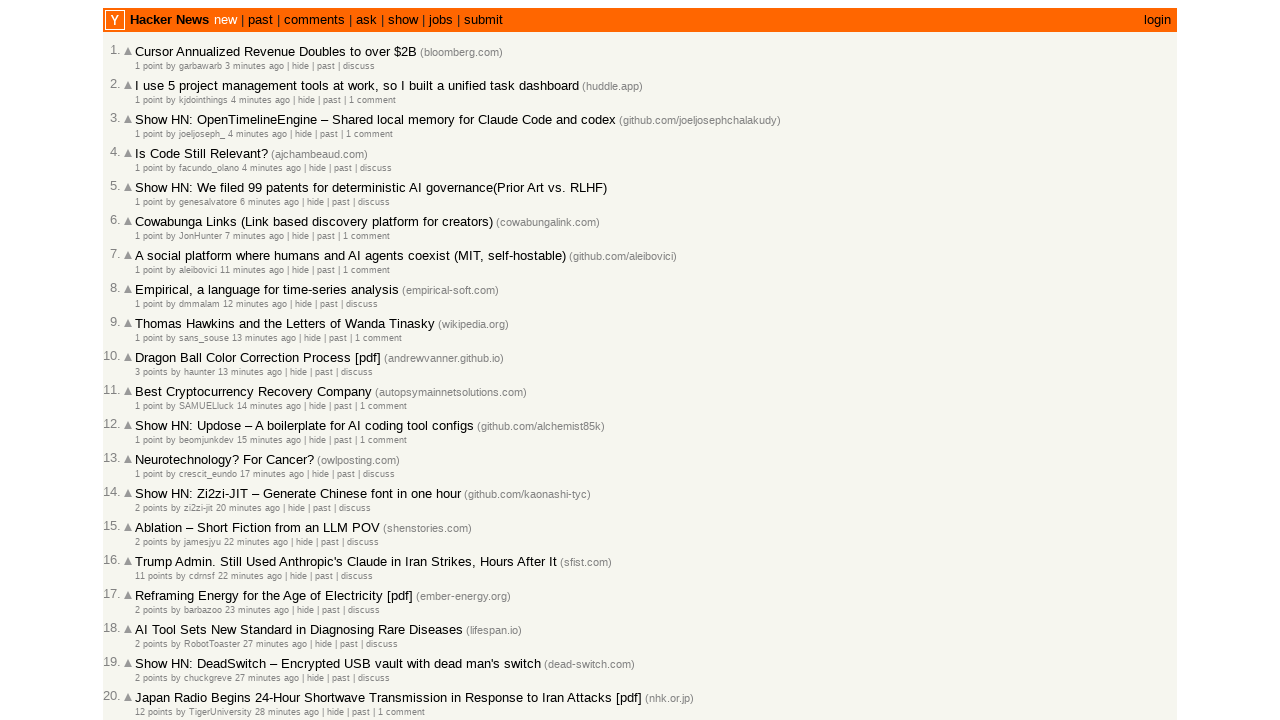

Waited for article age elements to load on first page
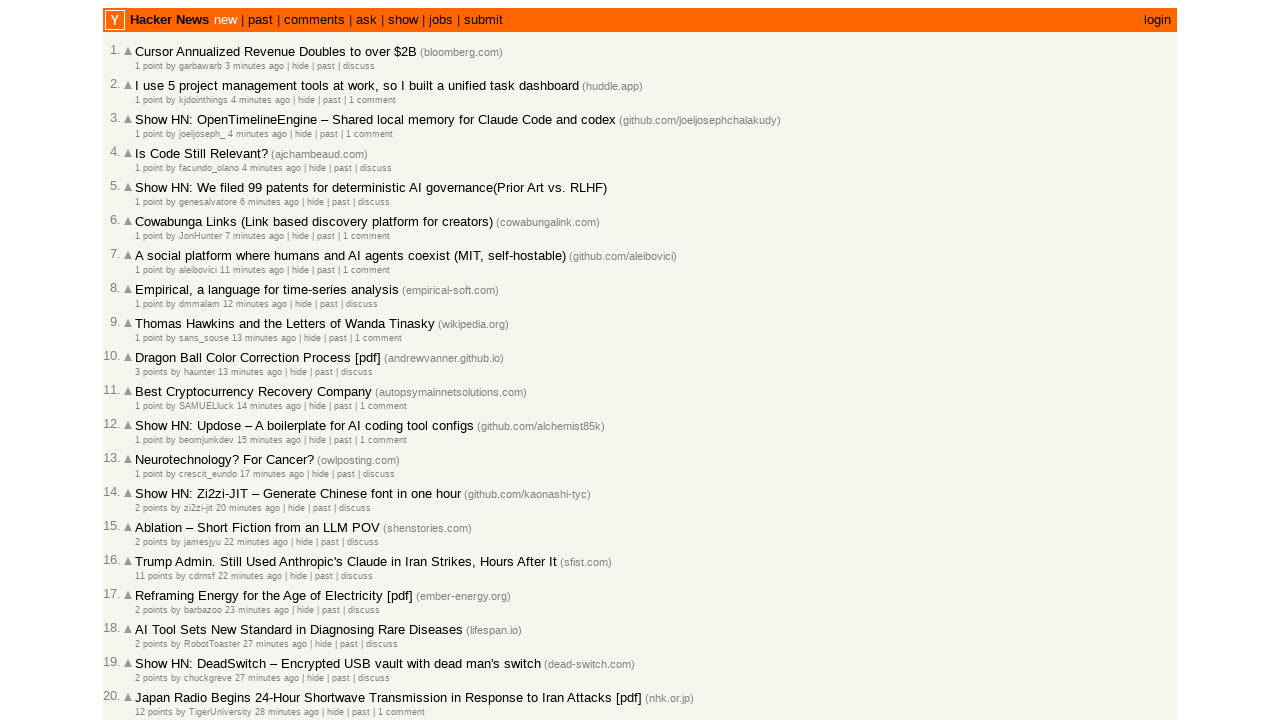

Waited for age elements to be present before clicking More (iteration 1)
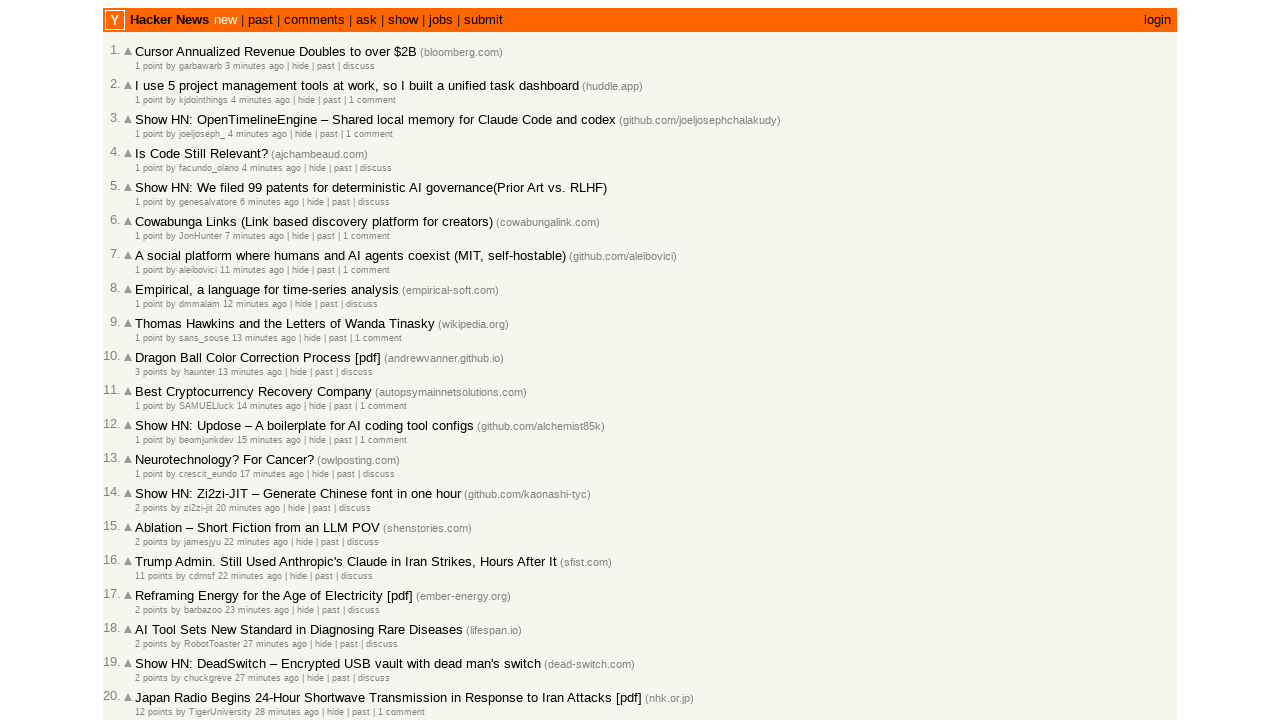

Clicked More link to load next page (iteration 1) at (149, 616) on .morelink
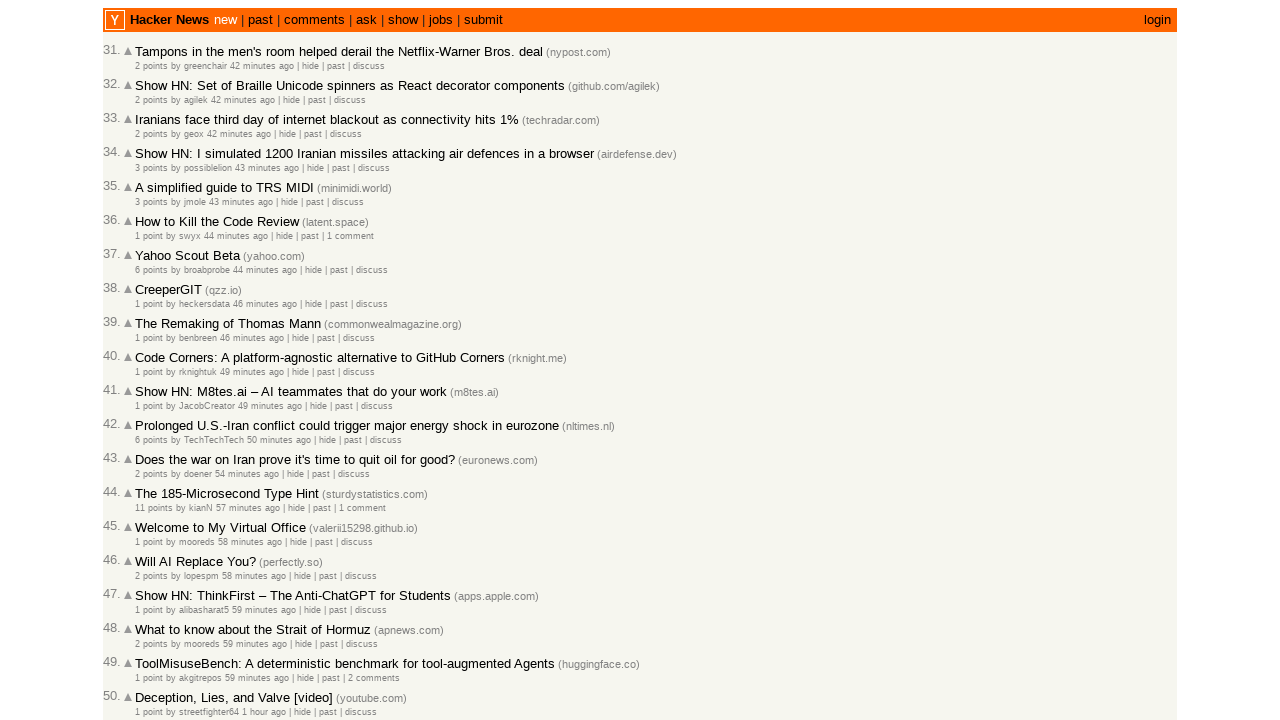

Waited for next page to load (iteration 1)
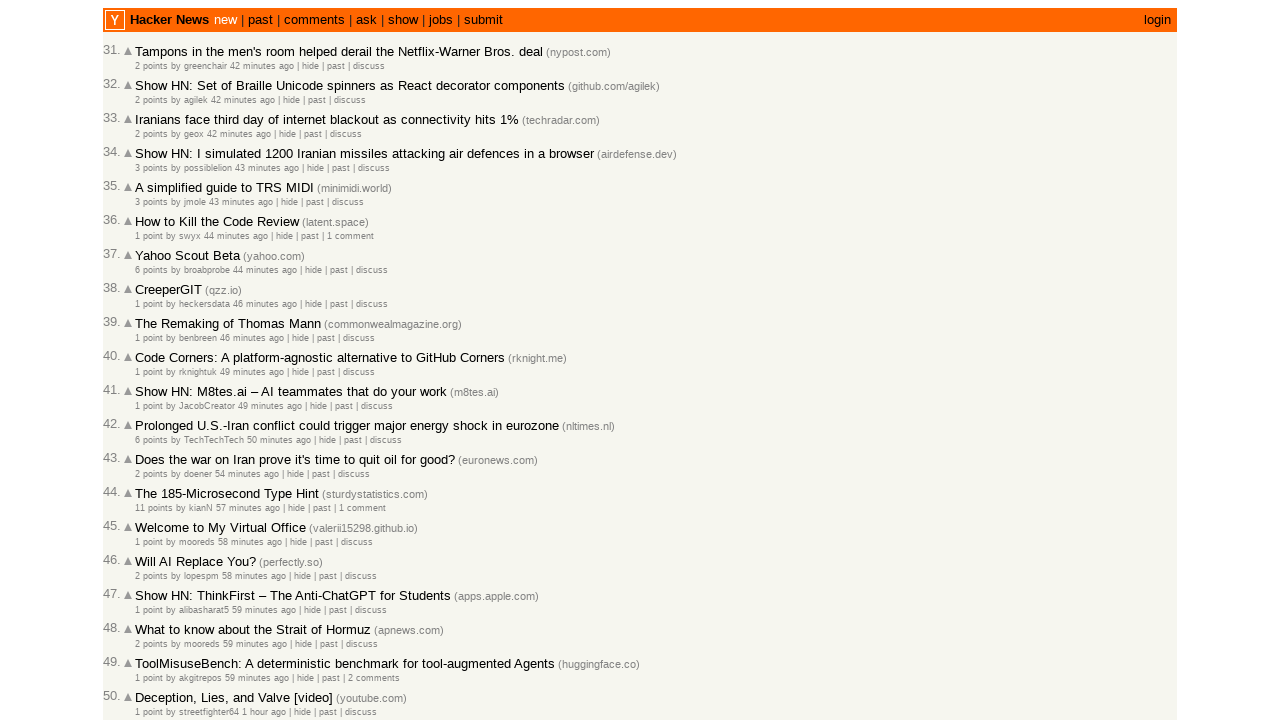

Waited for age elements to be present before clicking More (iteration 2)
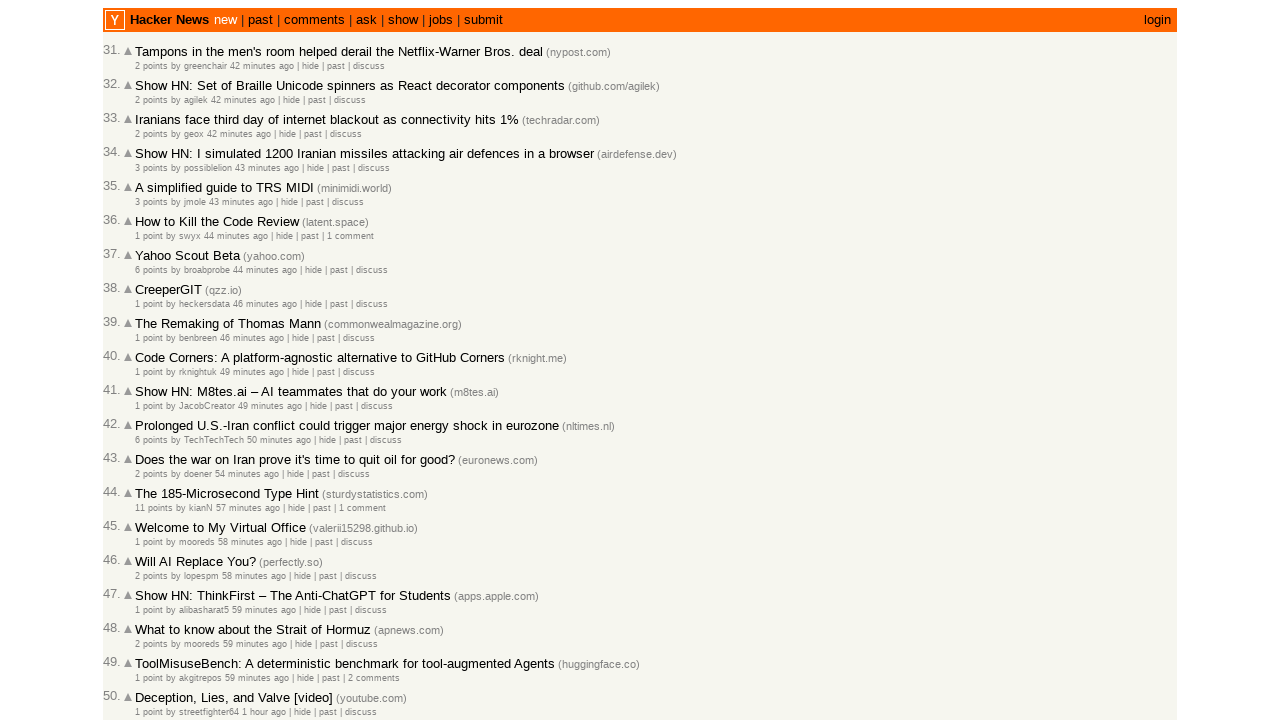

Clicked More link to load next page (iteration 2) at (149, 616) on .morelink
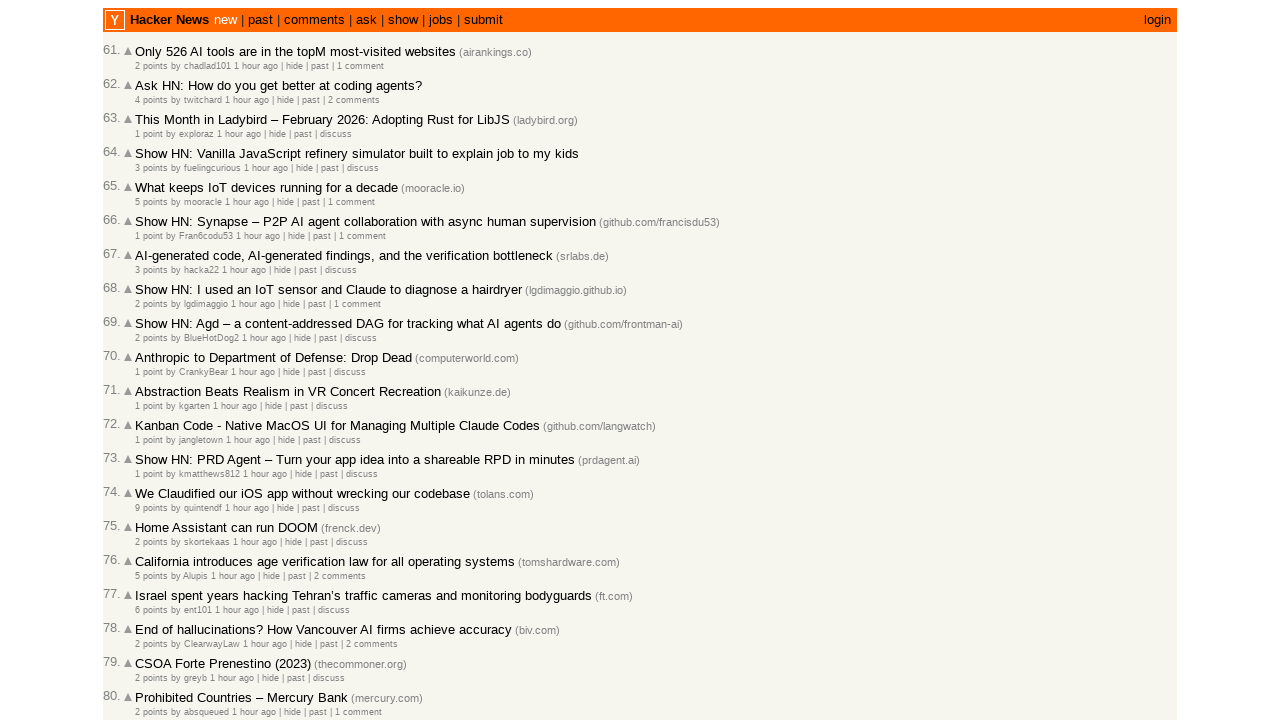

Waited for next page to load (iteration 2)
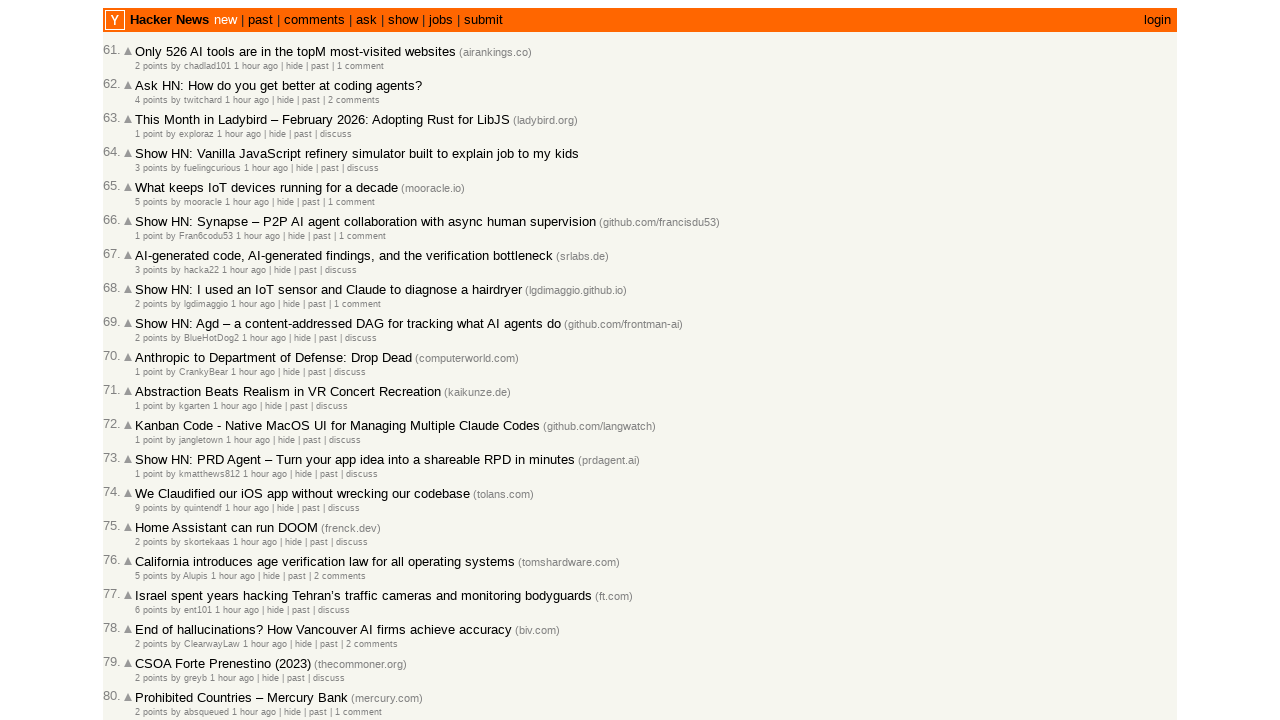

Waited for age elements to be present before clicking More (iteration 3)
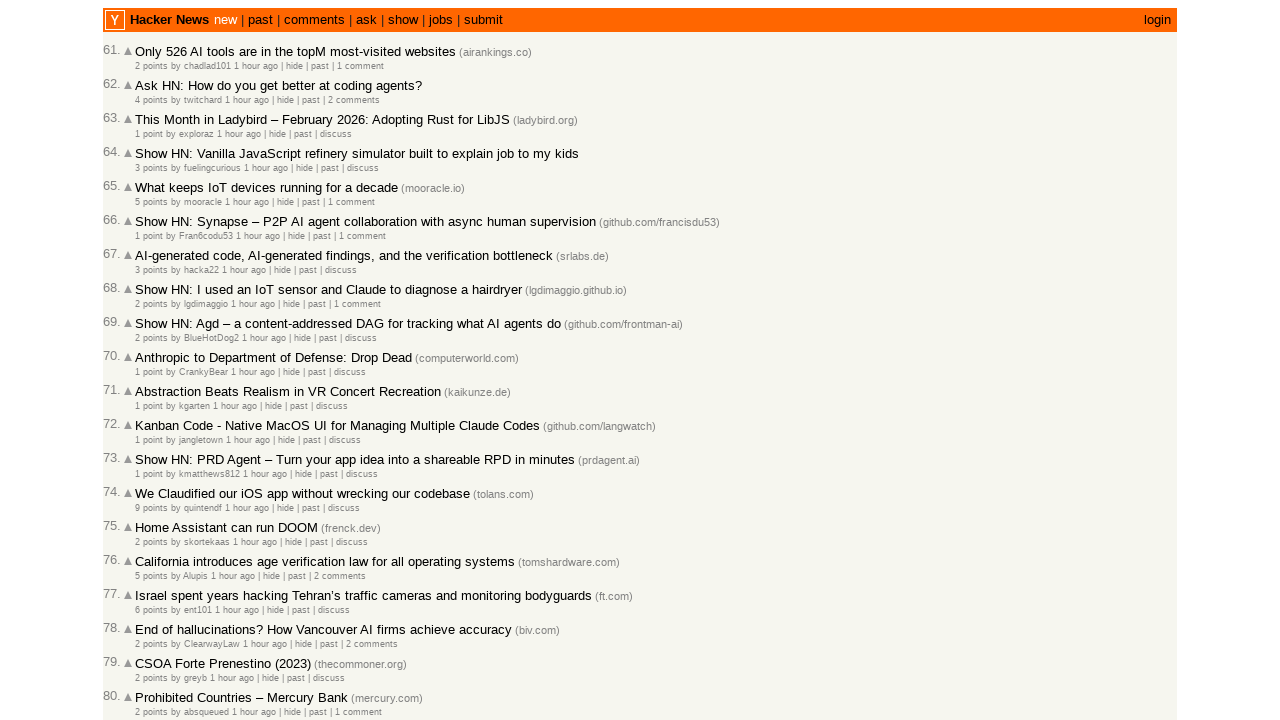

Clicked More link to load next page (iteration 3) at (149, 616) on .morelink
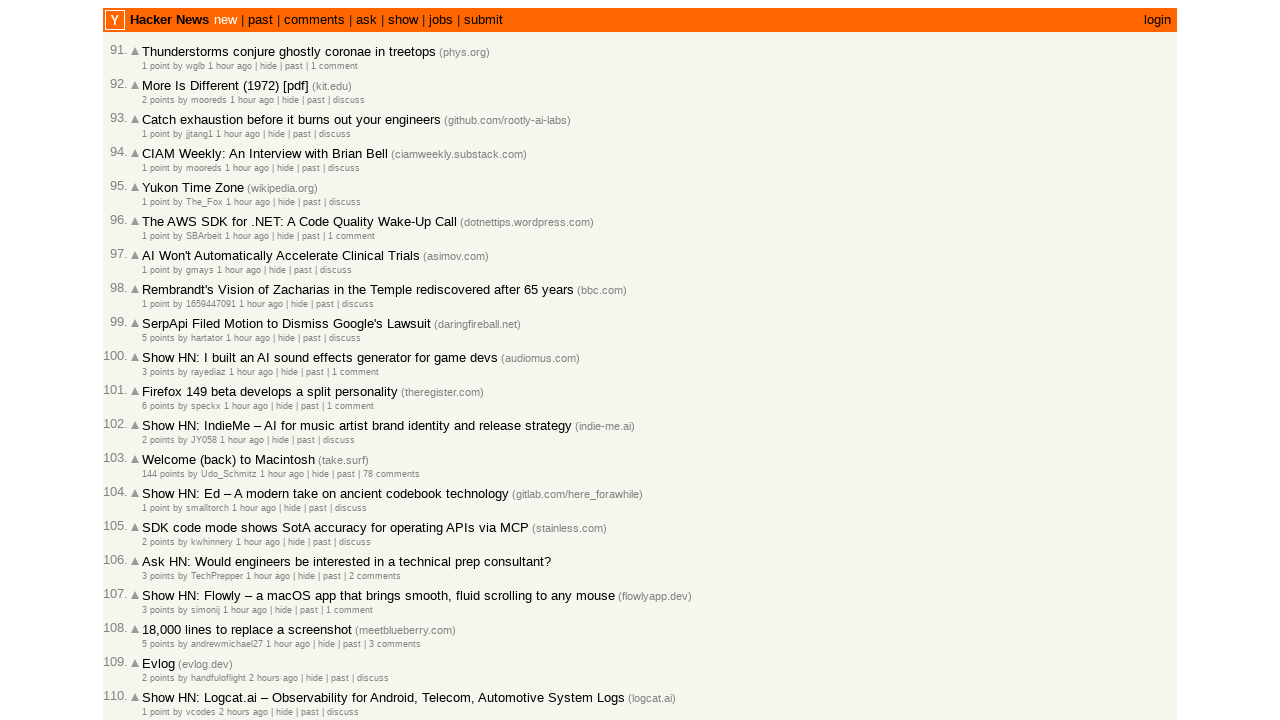

Waited for next page to load (iteration 3)
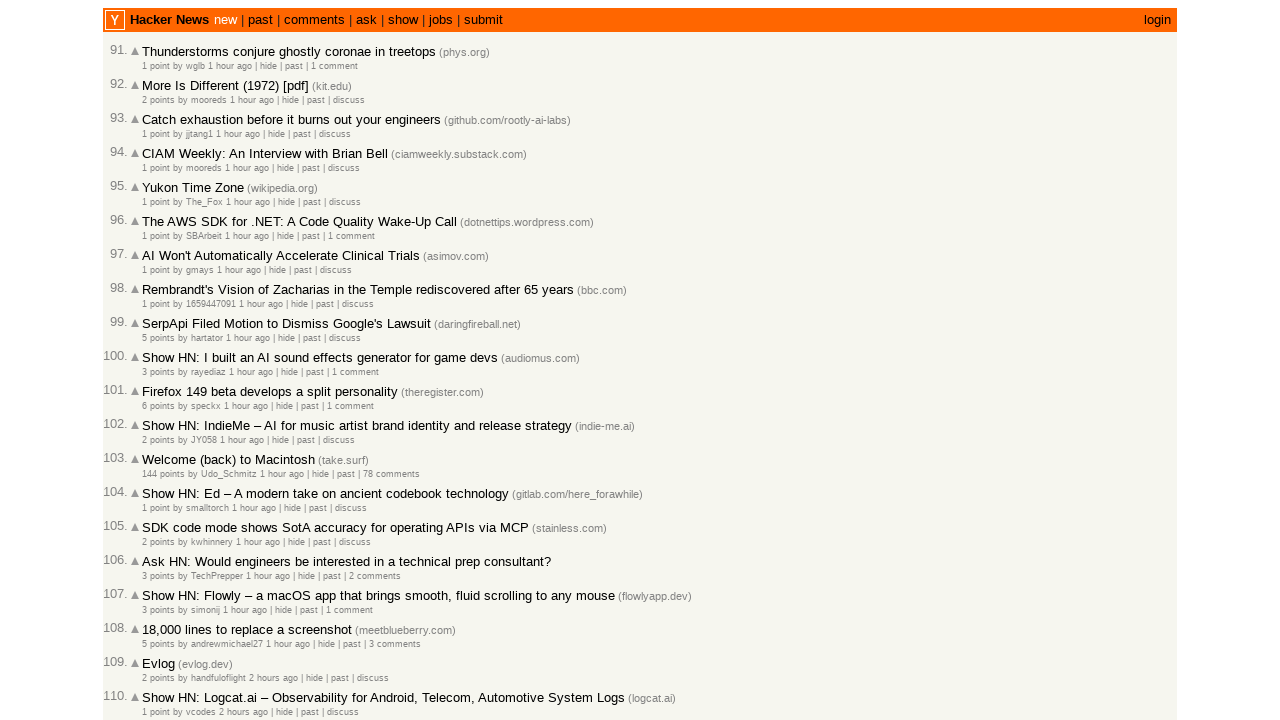

Waited for age elements to be present before clicking More (iteration 4)
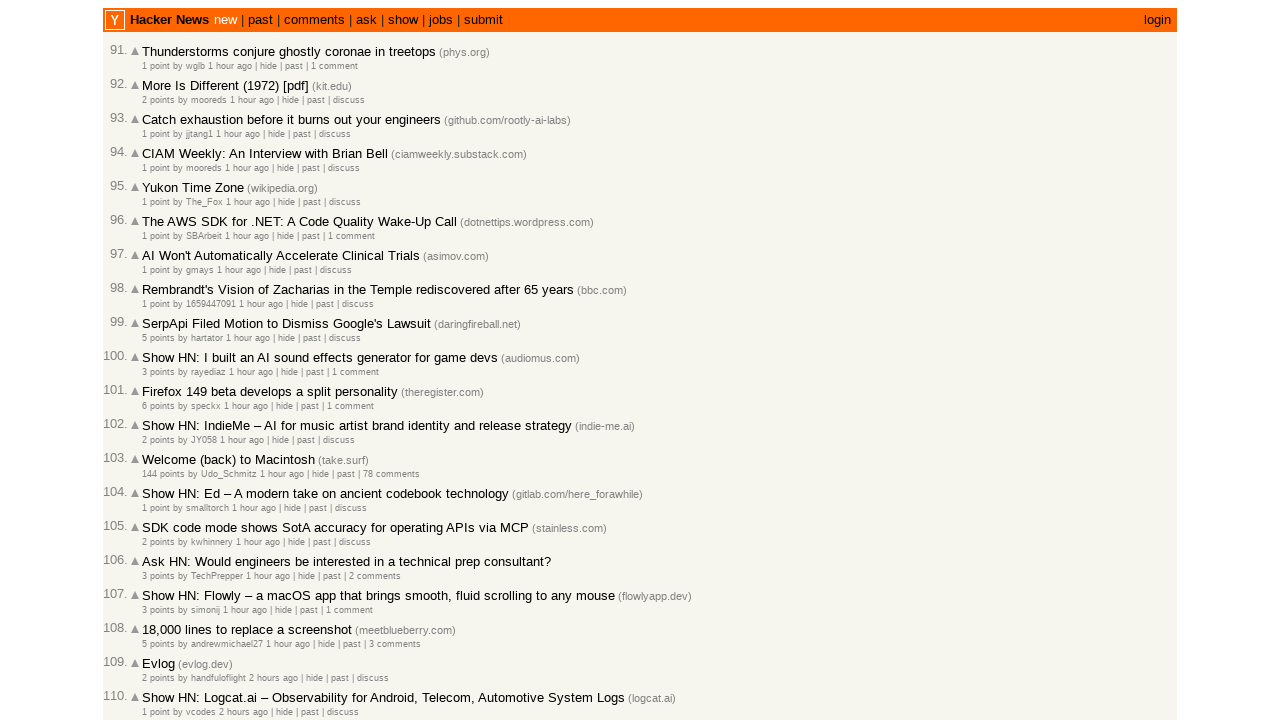

Clicked More link to load next page (iteration 4) at (156, 616) on .morelink
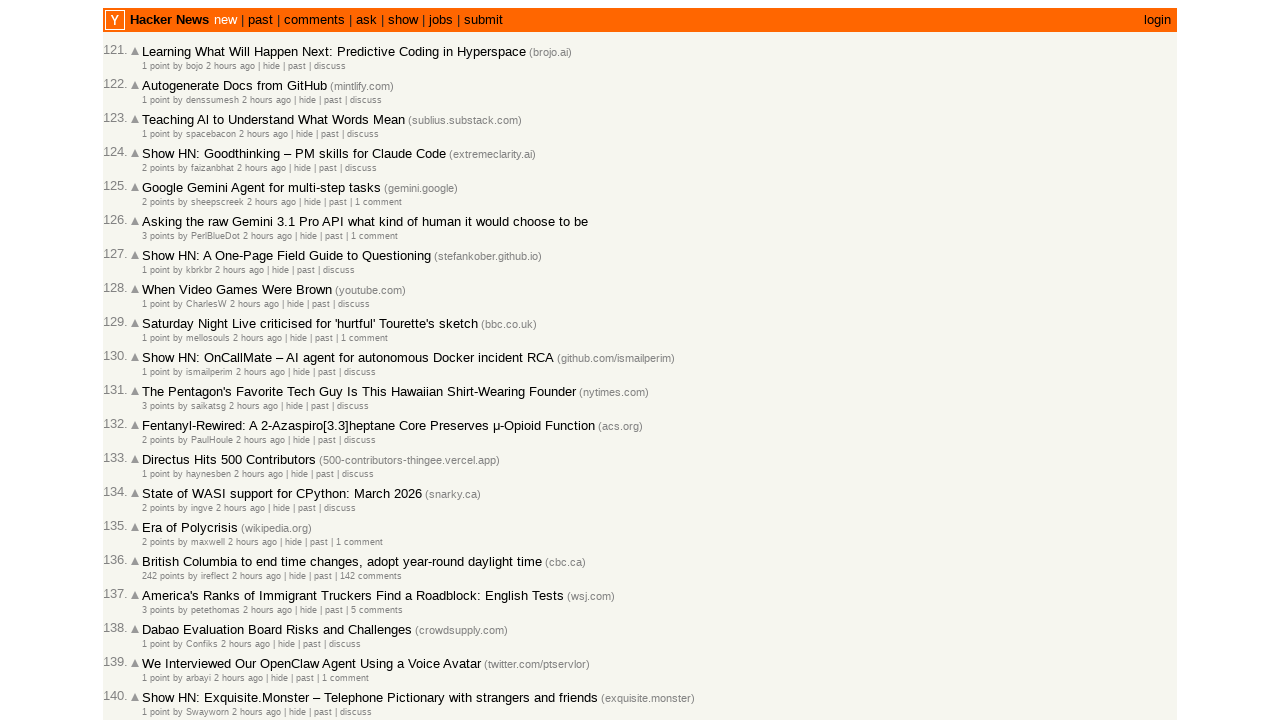

Waited for next page to load (iteration 4)
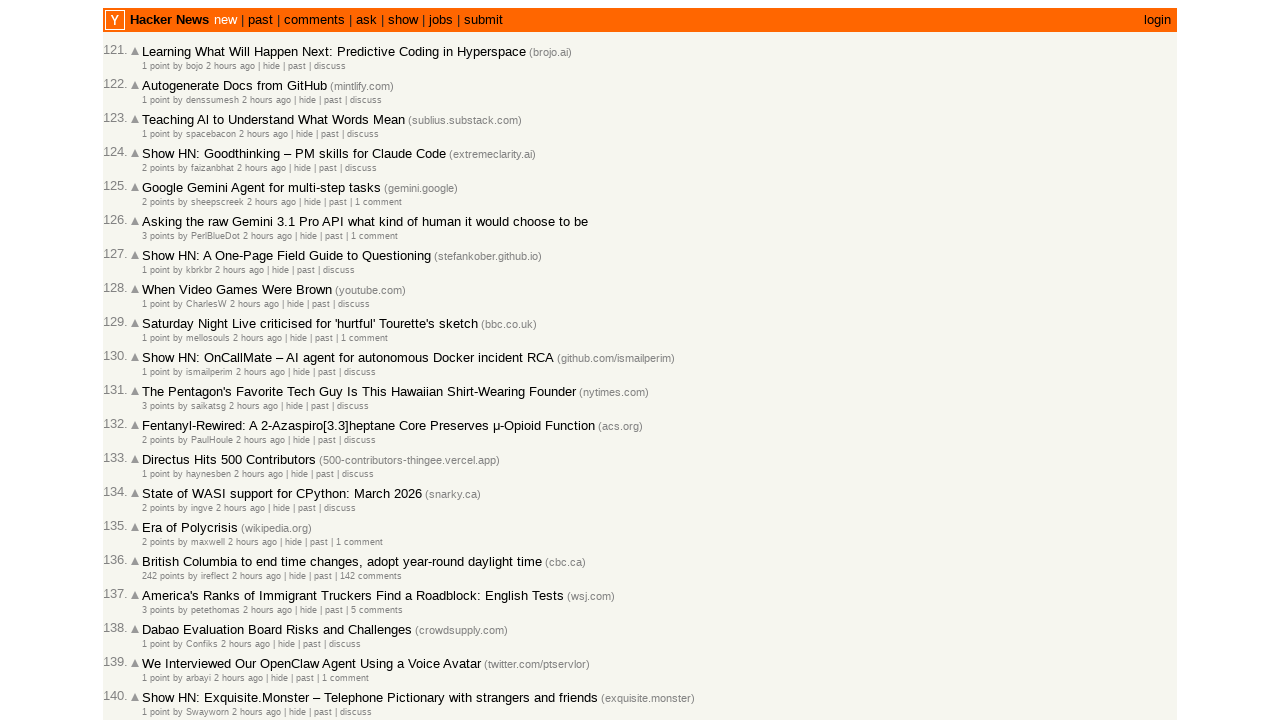

Verified articles are loaded after navigating through 4 pages
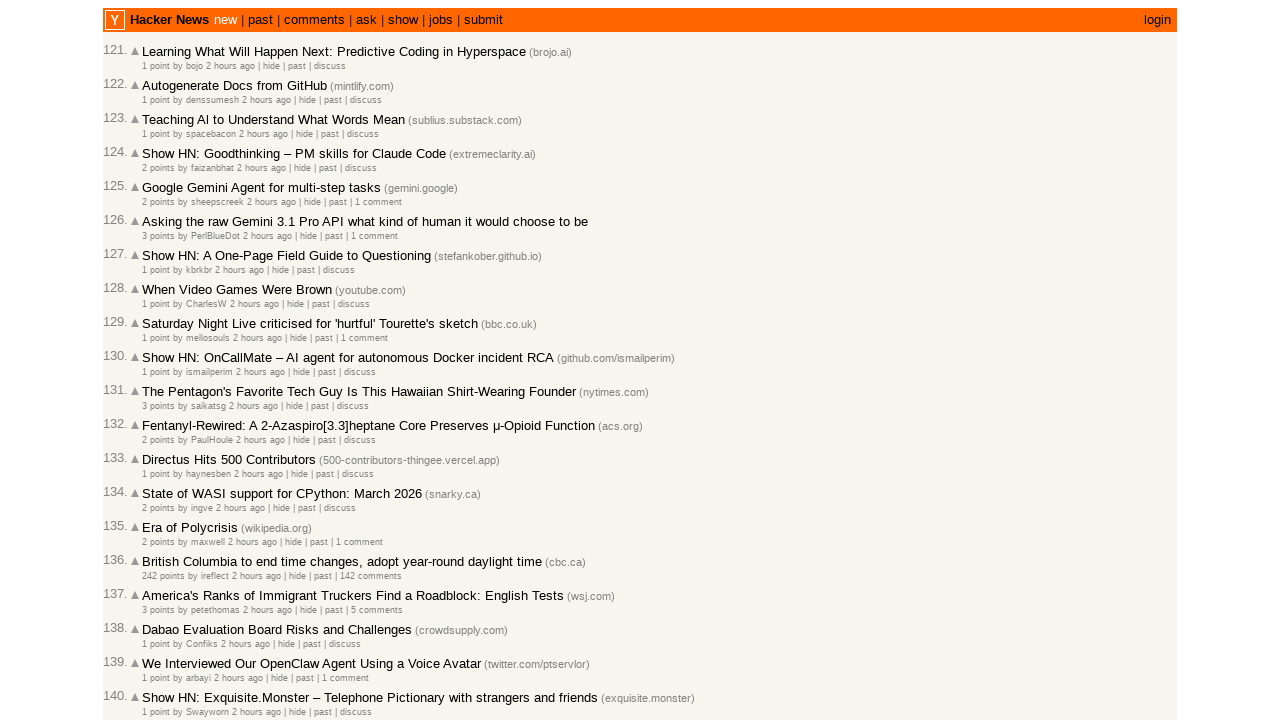

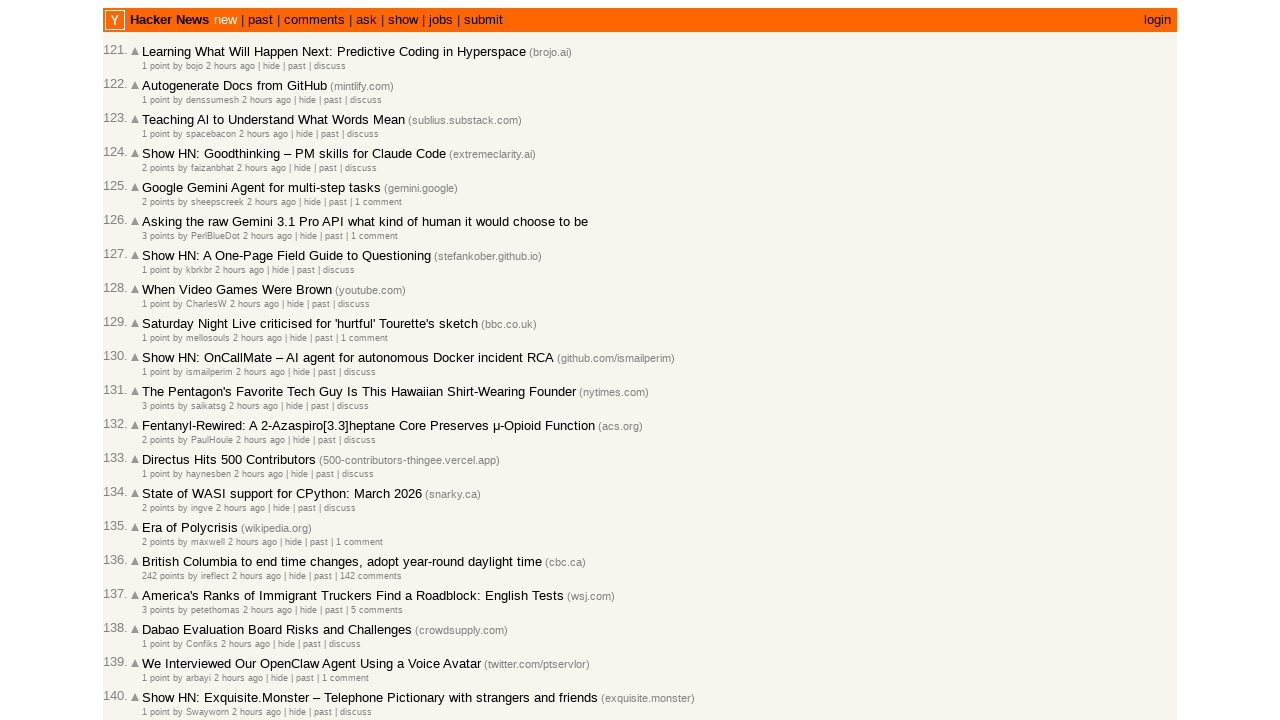